Tests dropdown selection functionality by iterating through all available options in a select element and selecting each one

Starting URL: https://the-internet.herokuapp.com/dropdown

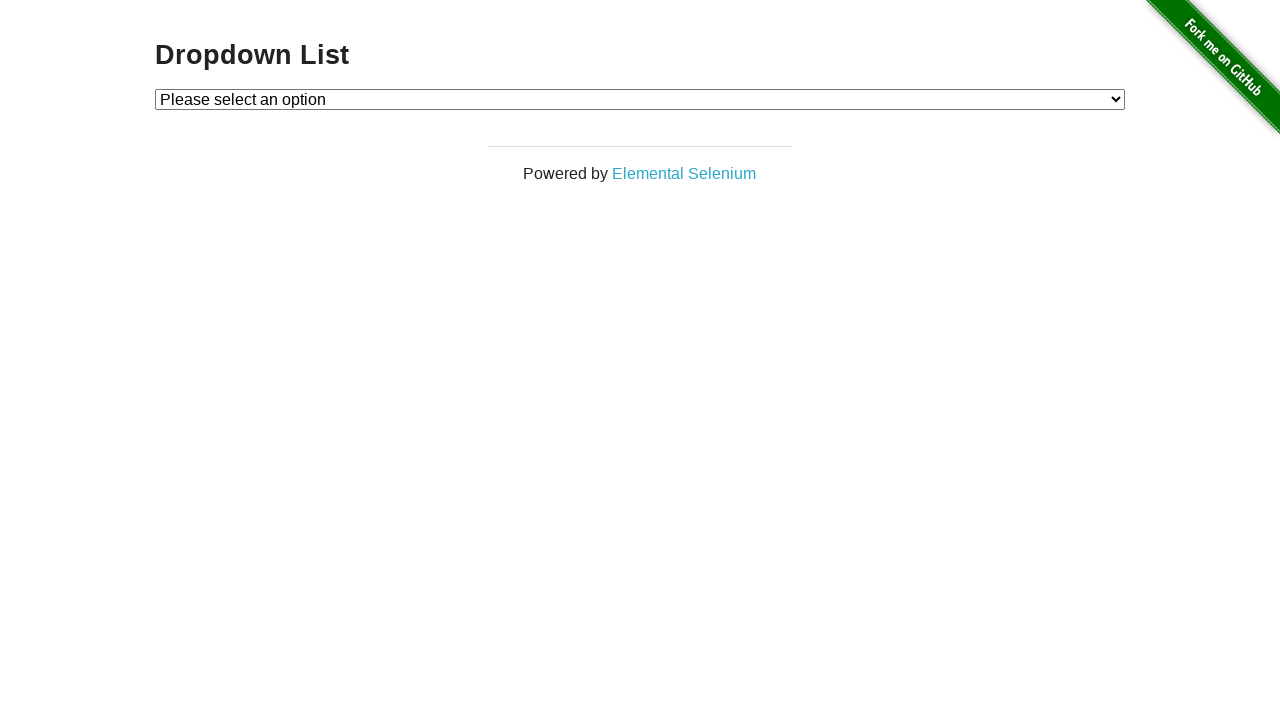

Dropdown element loaded and ready
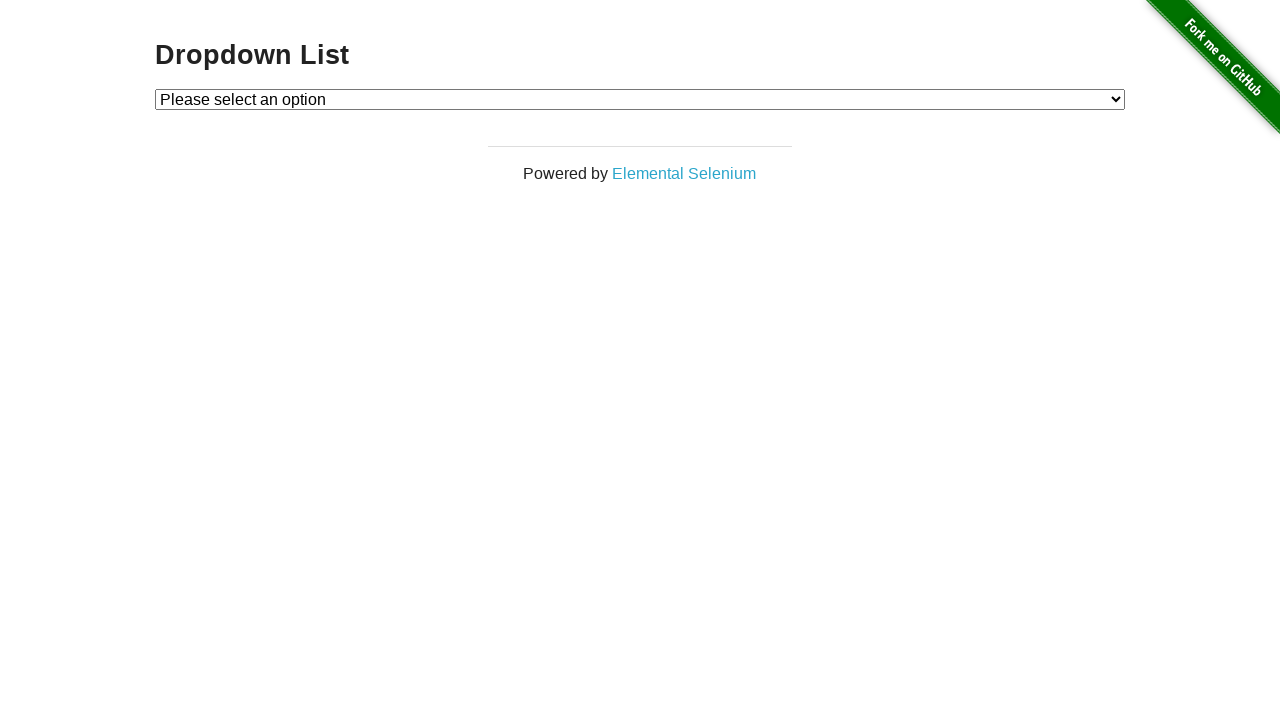

Retrieved all dropdown options
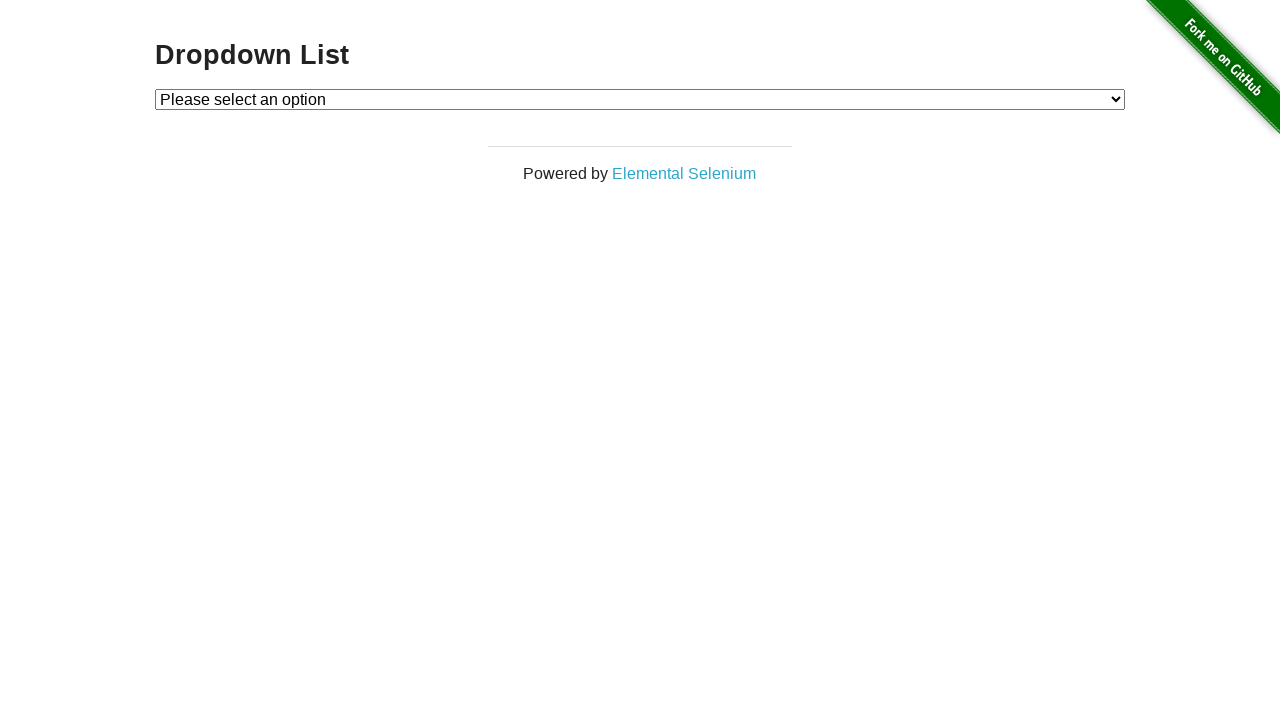

Selected dropdown option with value '1' on #dropdown
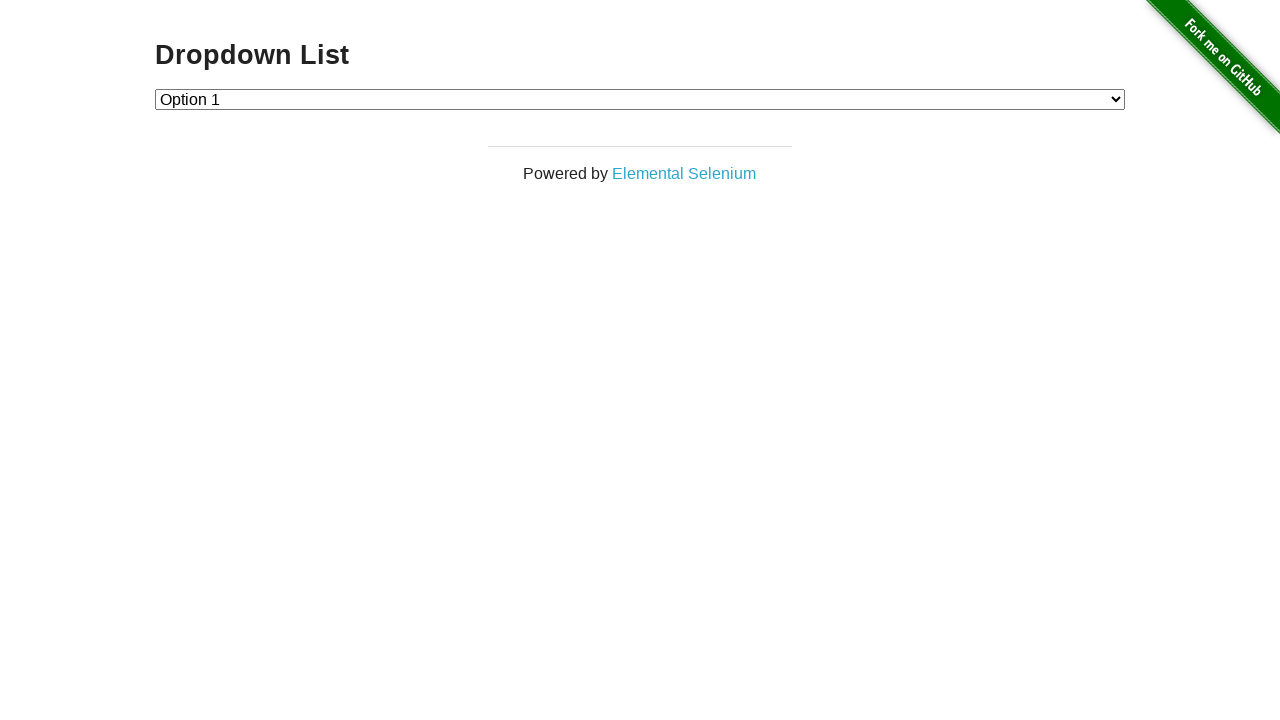

Selected dropdown option with value '2' on #dropdown
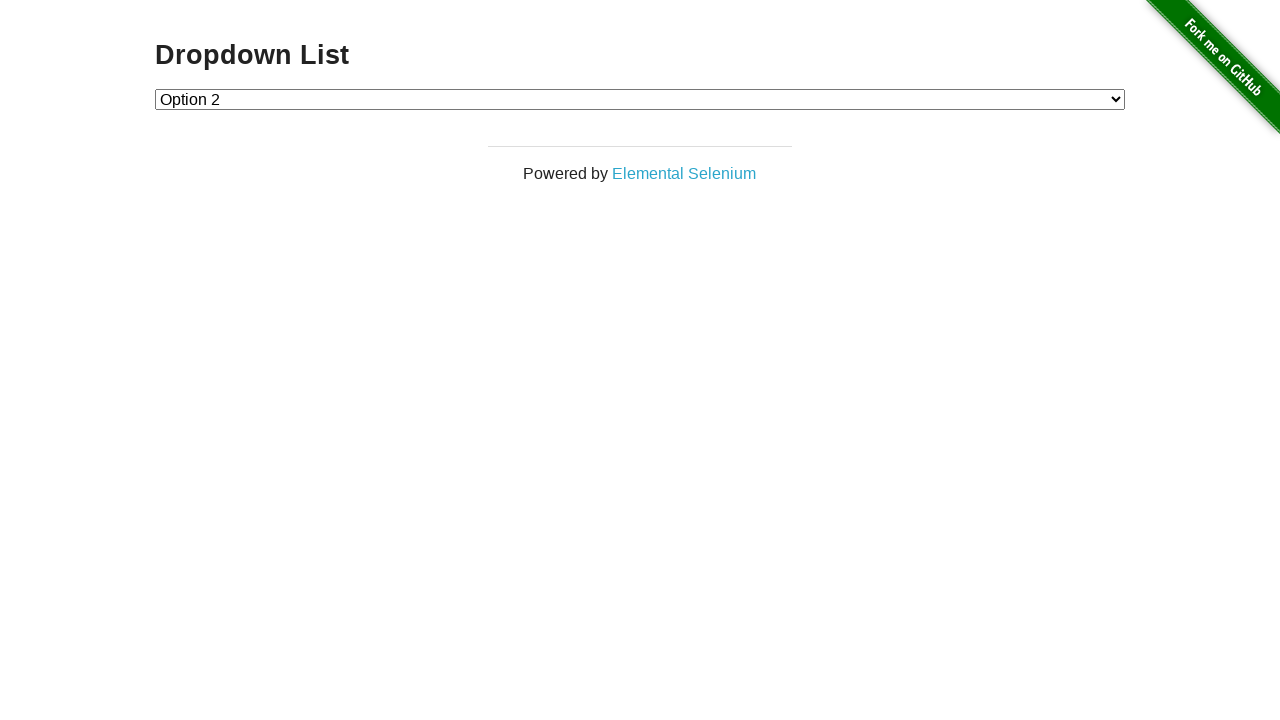

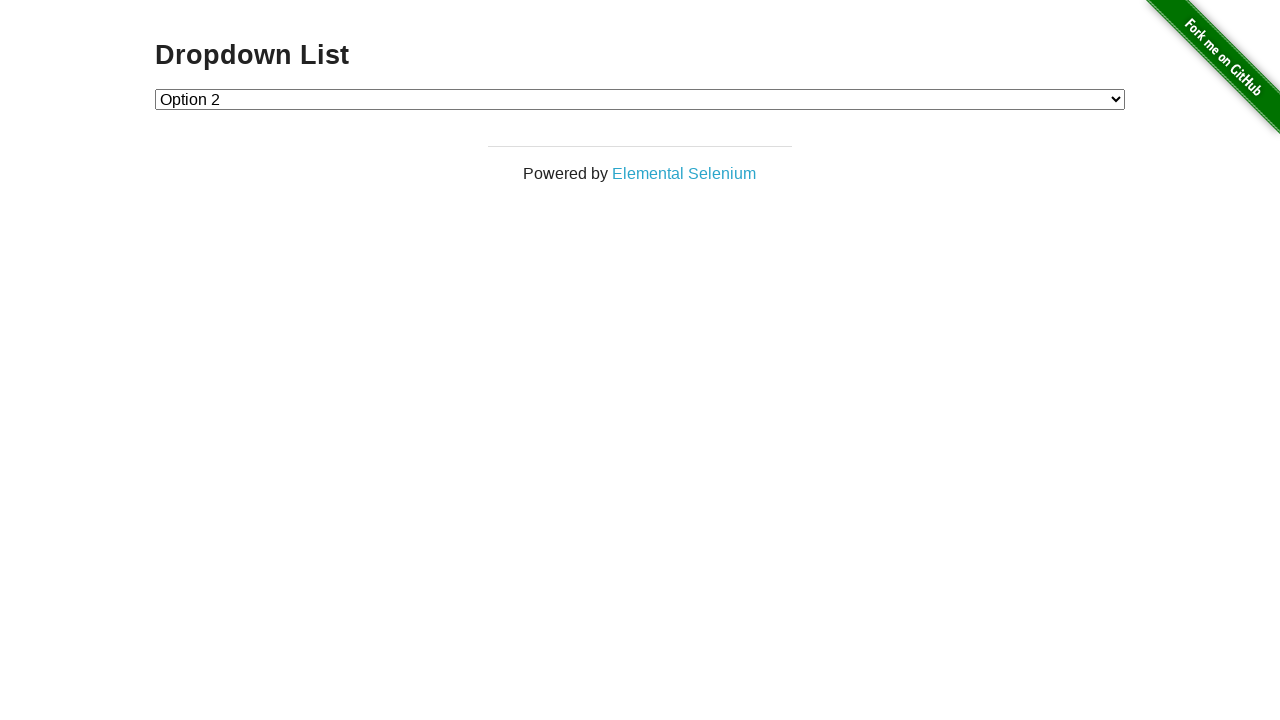